Tests nested iframe navigation by clicking on "Iframe with in an Iframe" tab, switching through nested iframes, and filling a text input field with a name.

Starting URL: https://demo.automationtesting.in/Frames.html

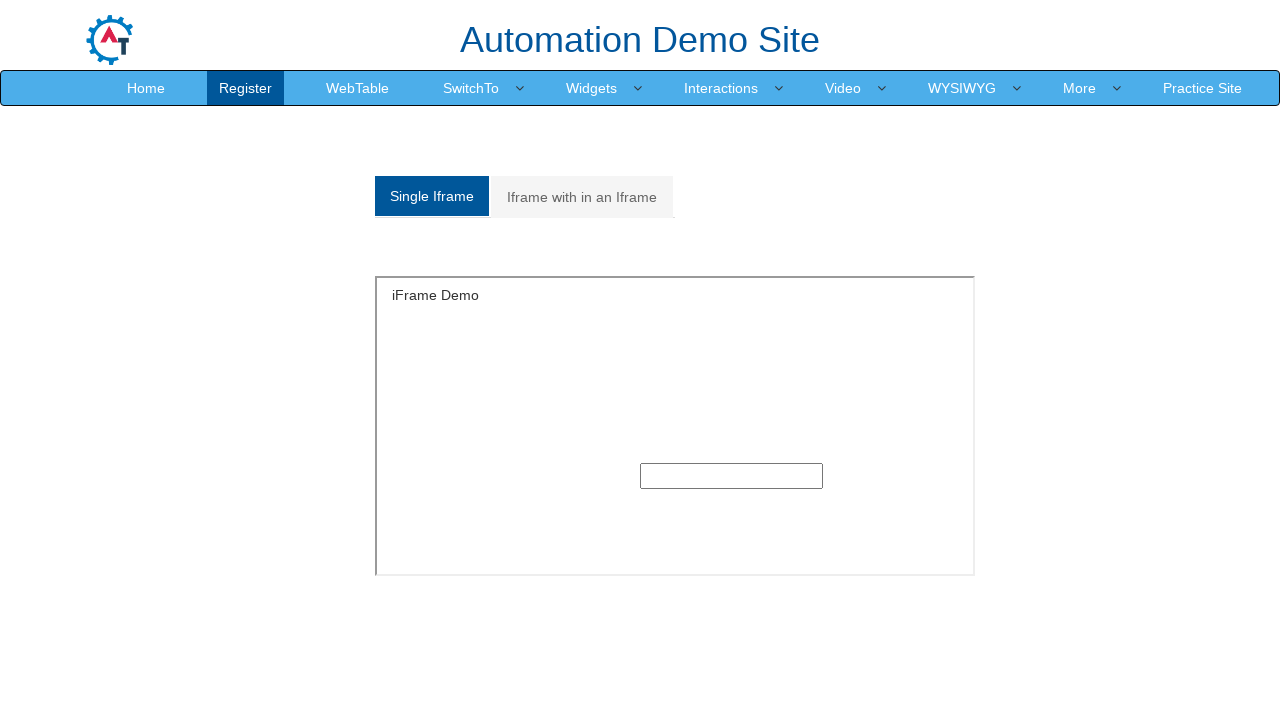

Clicked on 'Iframe with in an Iframe' tab at (582, 197) on xpath=//a[text()='Iframe with in an Iframe']
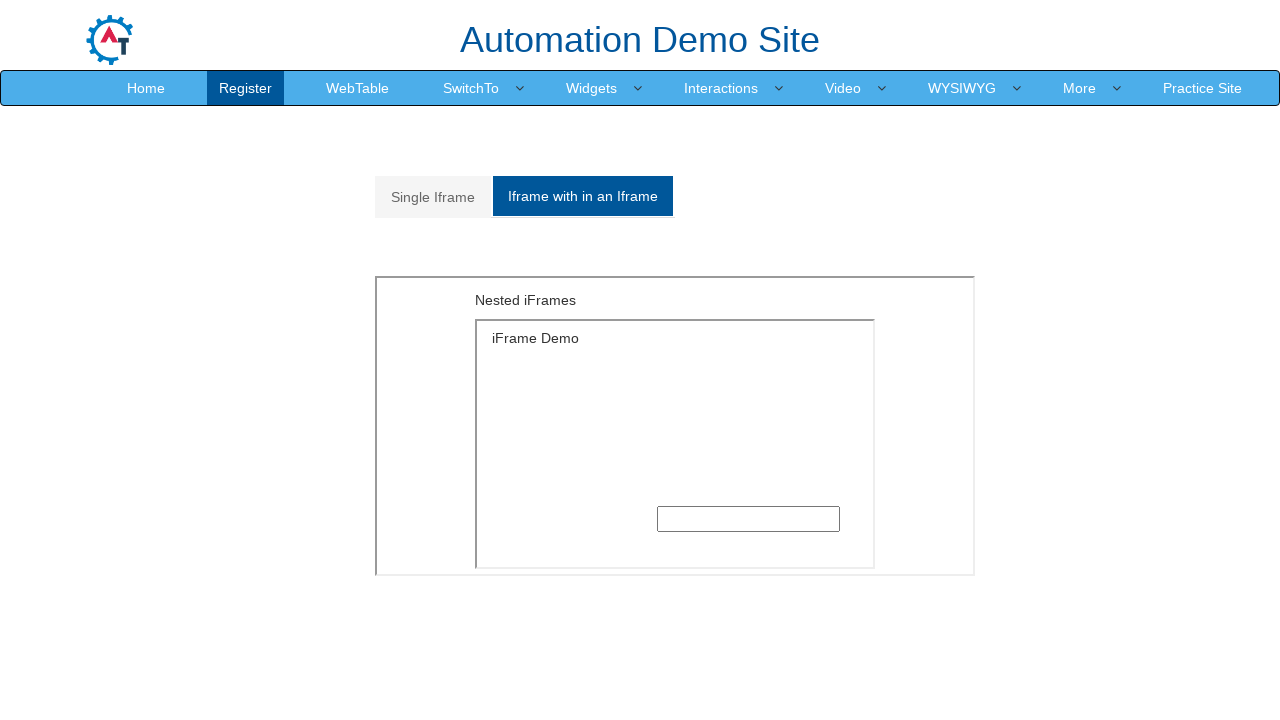

Located outer iframe (index 1)
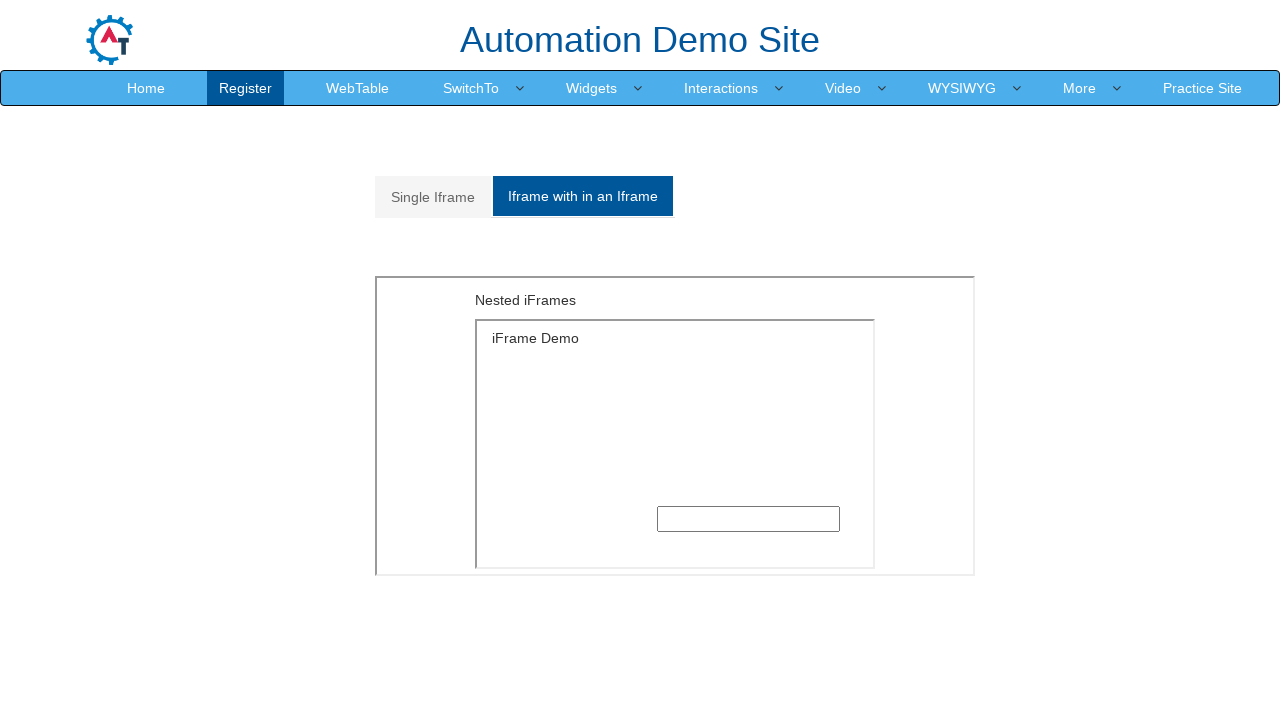

Located inner iframe (index 0) within outer iframe
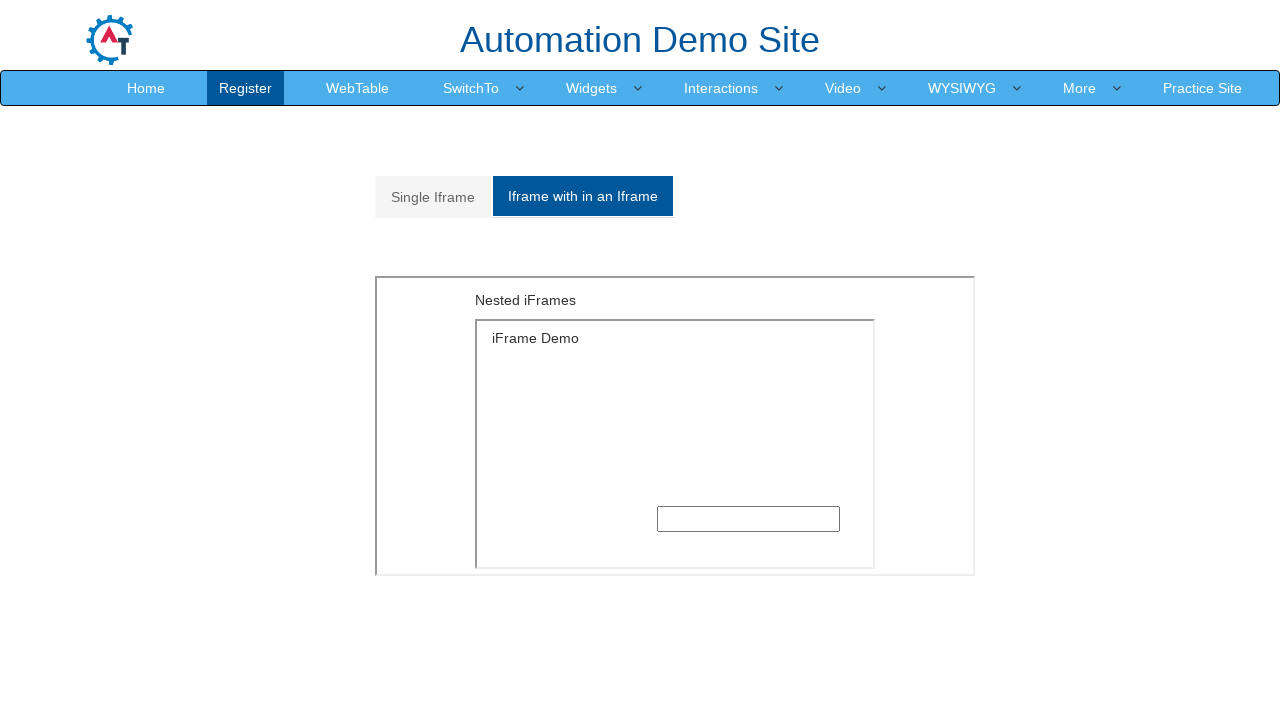

Filled text input field with 'karthik' in nested iframe on iframe >> nth=1 >> internal:control=enter-frame >> iframe >> nth=0 >> internal:c
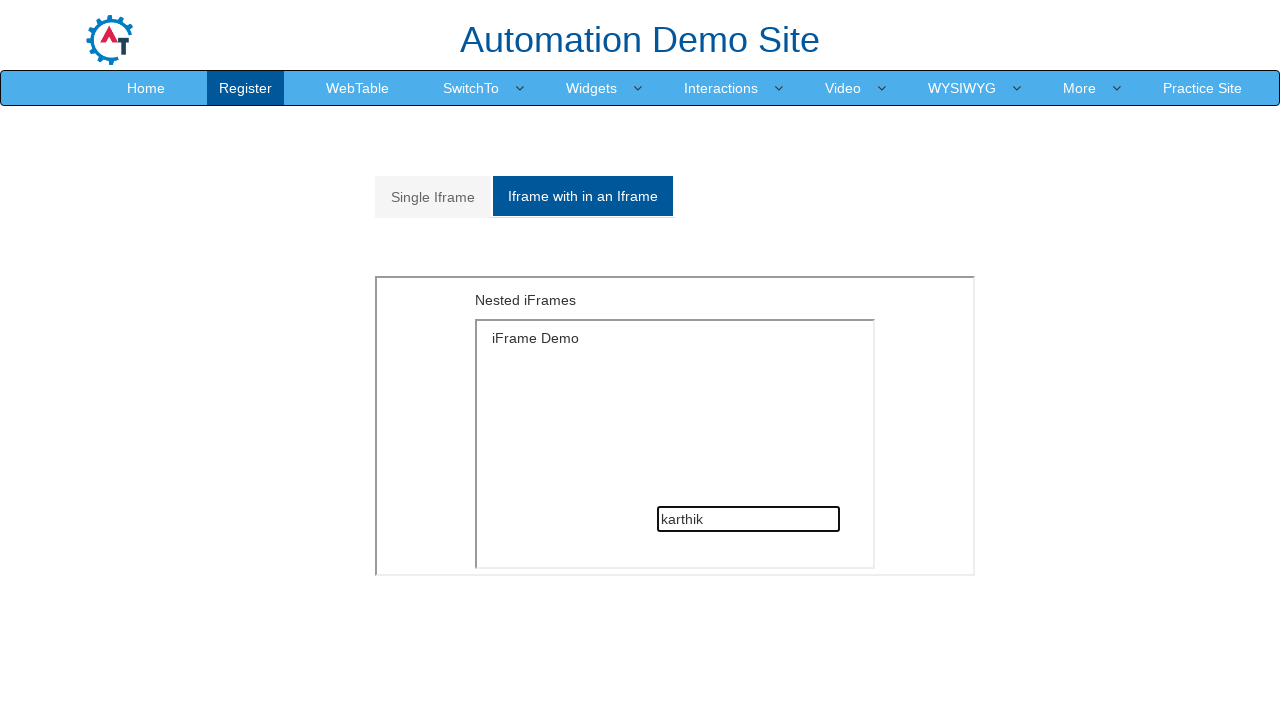

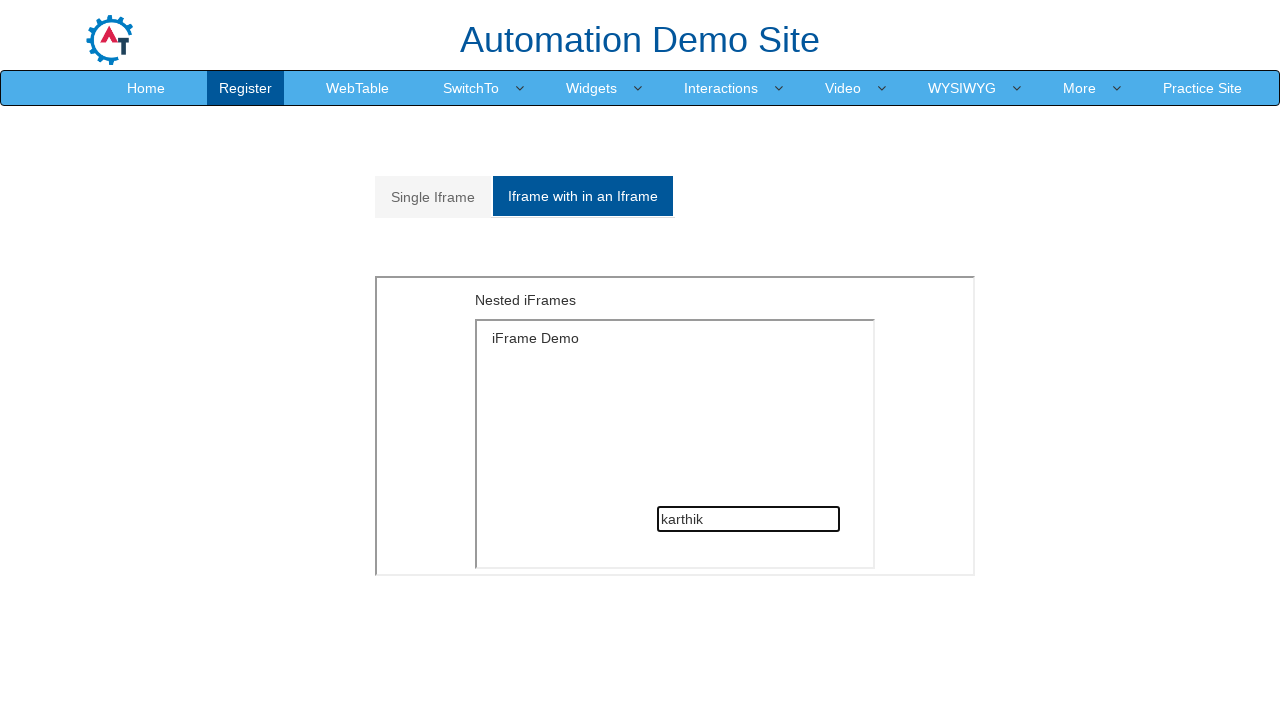